Tests navigation to the sign-up page by clicking on the "My Account" menu and then selecting the "Sign Up" link on a hotel booking demo site.

Starting URL: http://www.kurs-selenium.pl/demo/

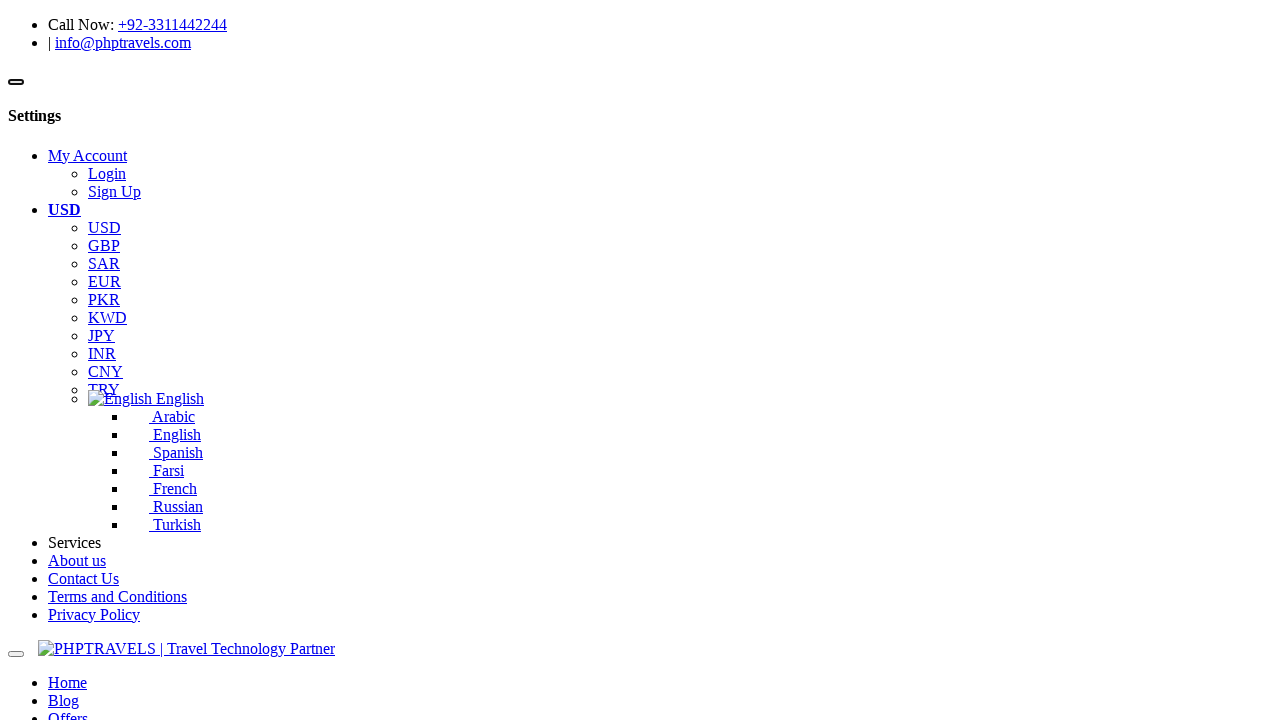

Clicked 'My Account' dropdown menu at (660, 174) on #li_myaccount >> nth=0
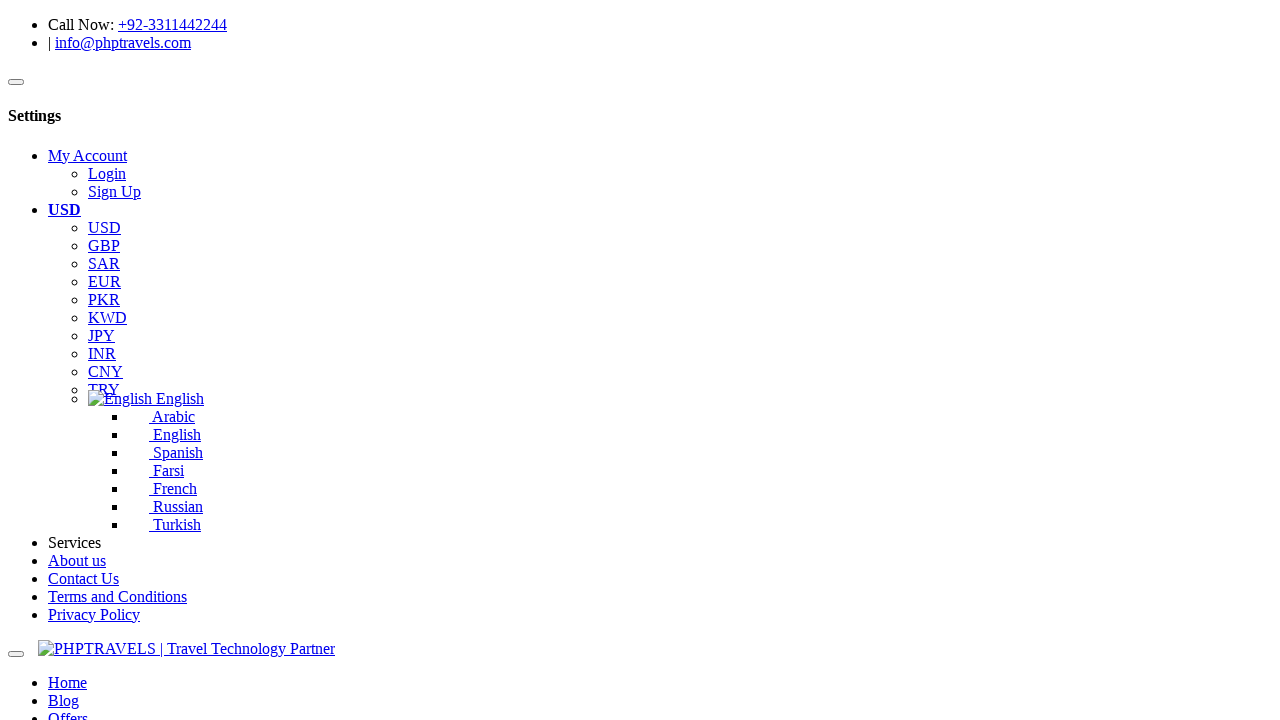

Clicked 'Sign Up' link from My Account menu at (114, 191) on xpath=//a[text()='  Sign Up'] >> nth=0
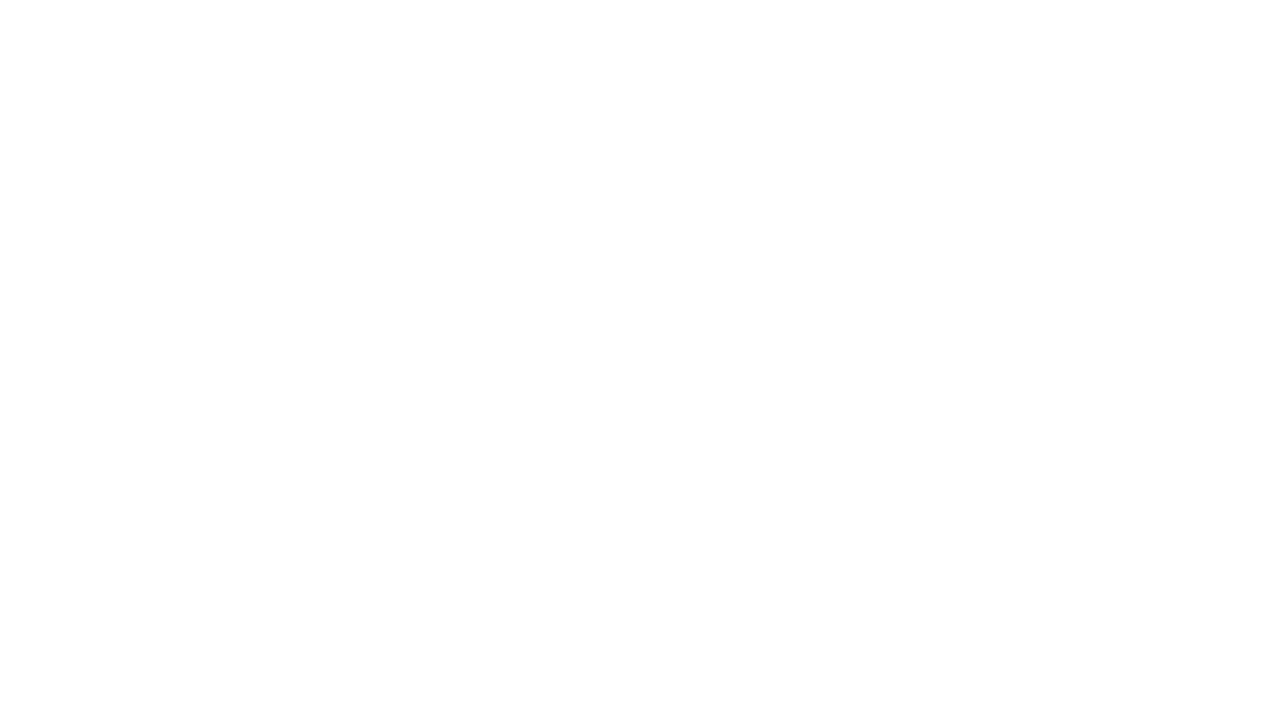

Sign up page loaded successfully
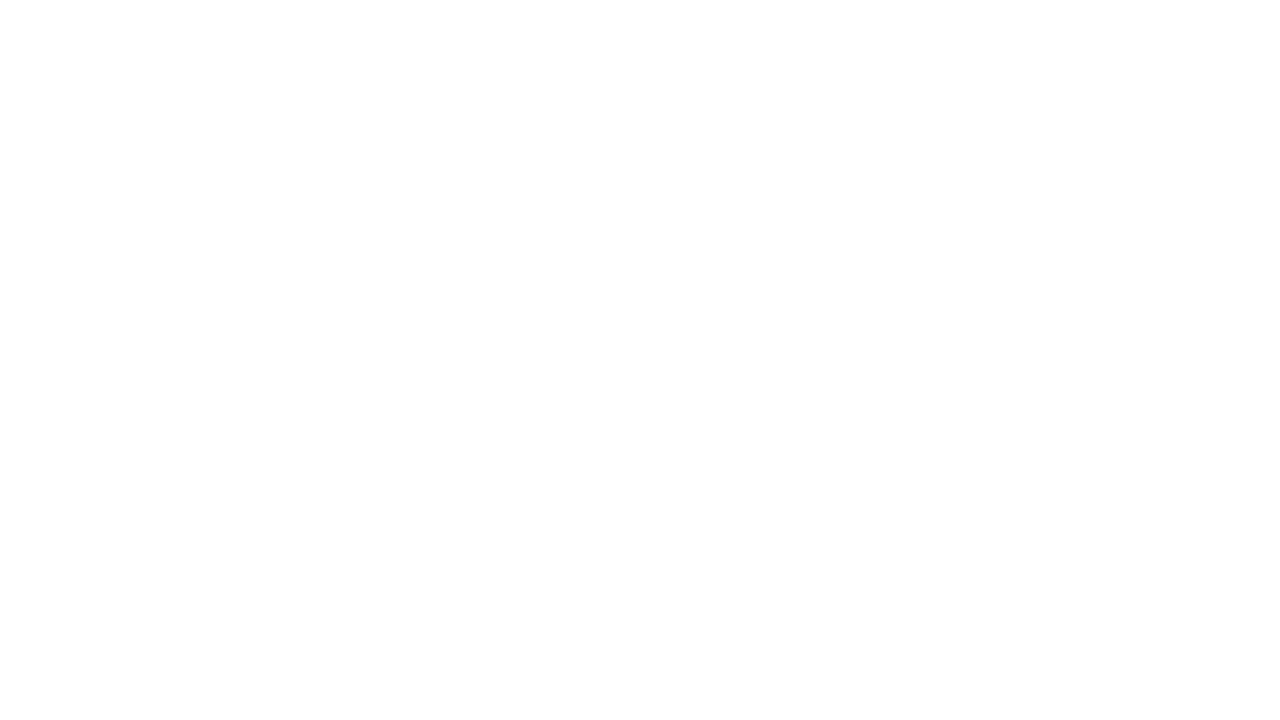

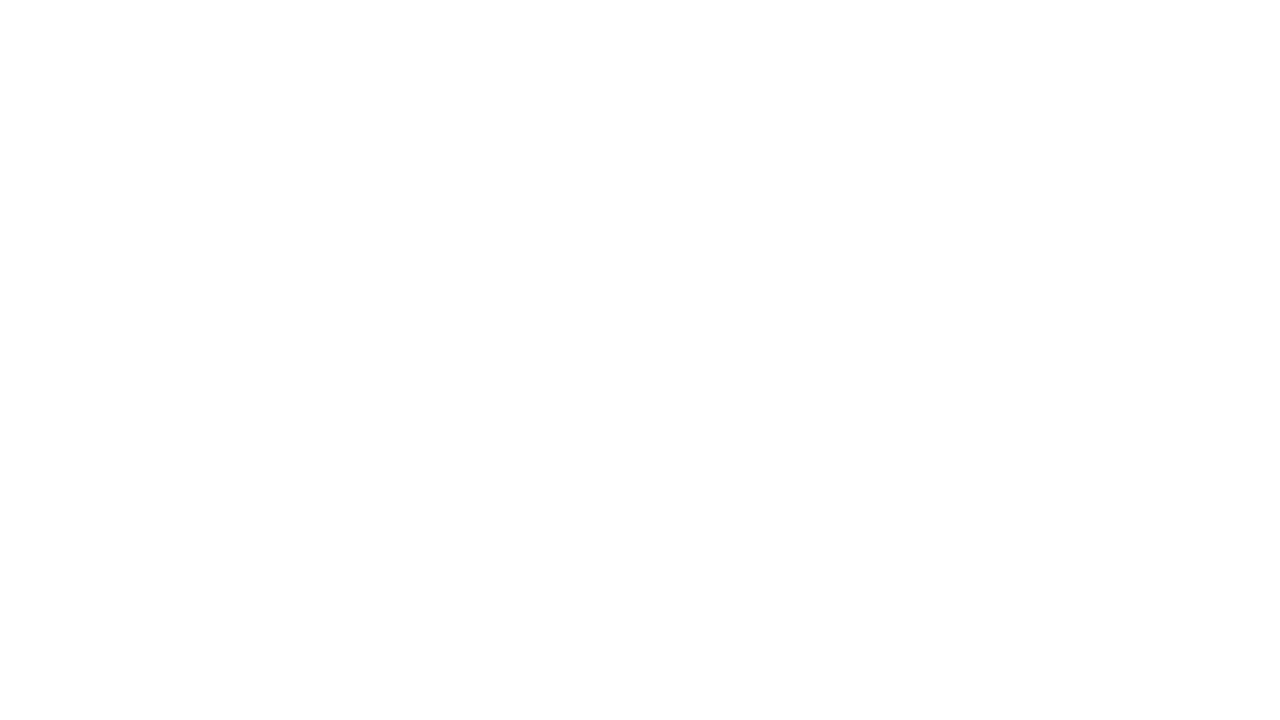